Tests search functionality by hovering over search icon, entering a query, and verifying search results are displayed

Starting URL: https://en.ehu.lt/

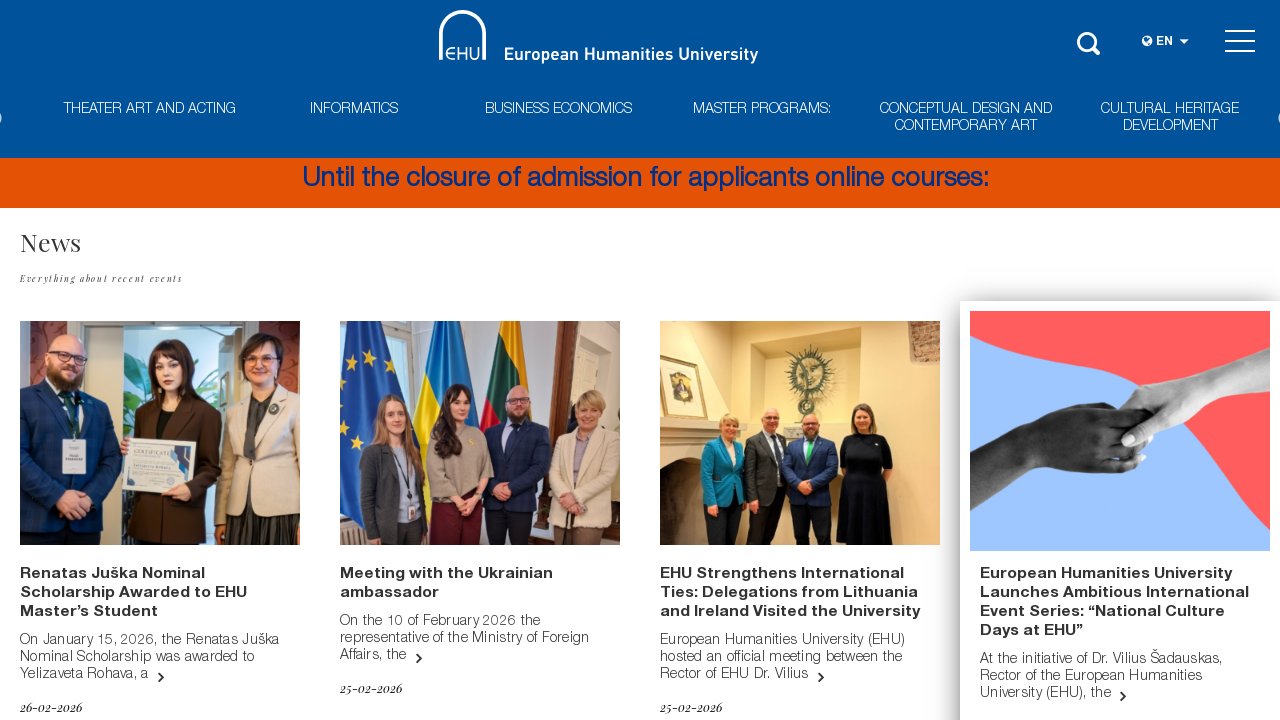

Hovered over search icon to reveal search box at (1090, 40) on .header-search
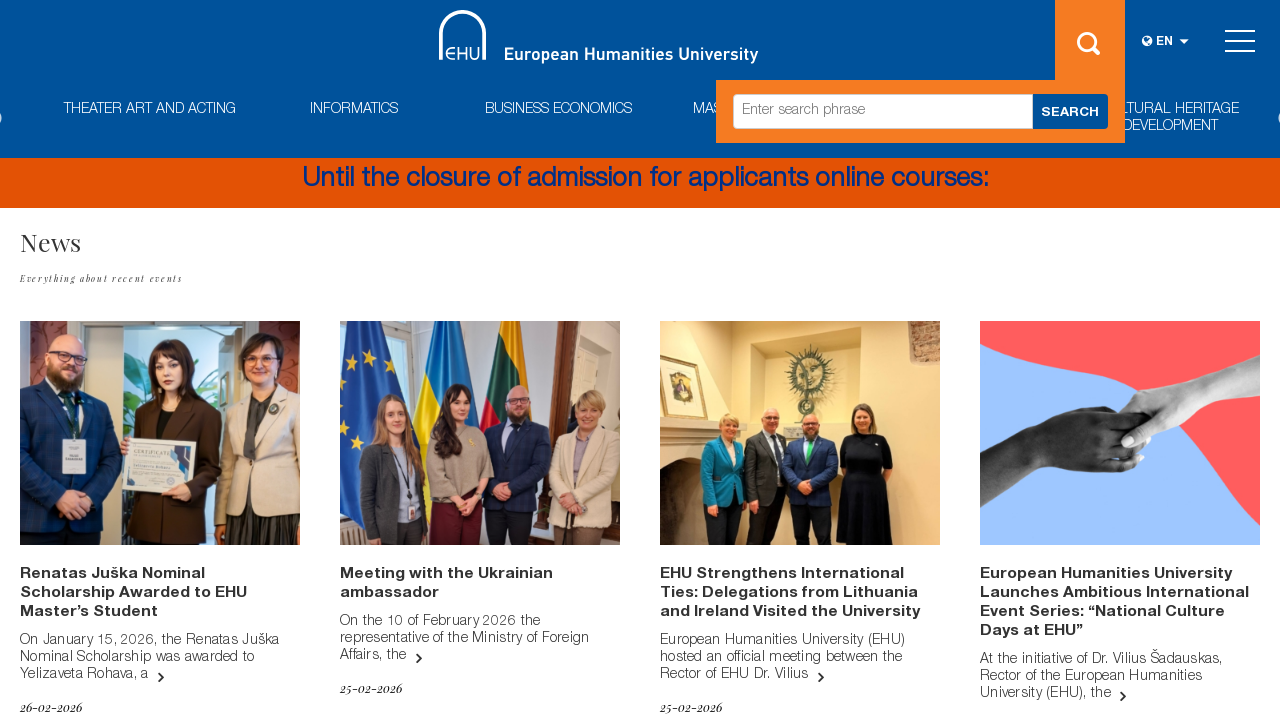

Waited 1000ms for search box to be visible
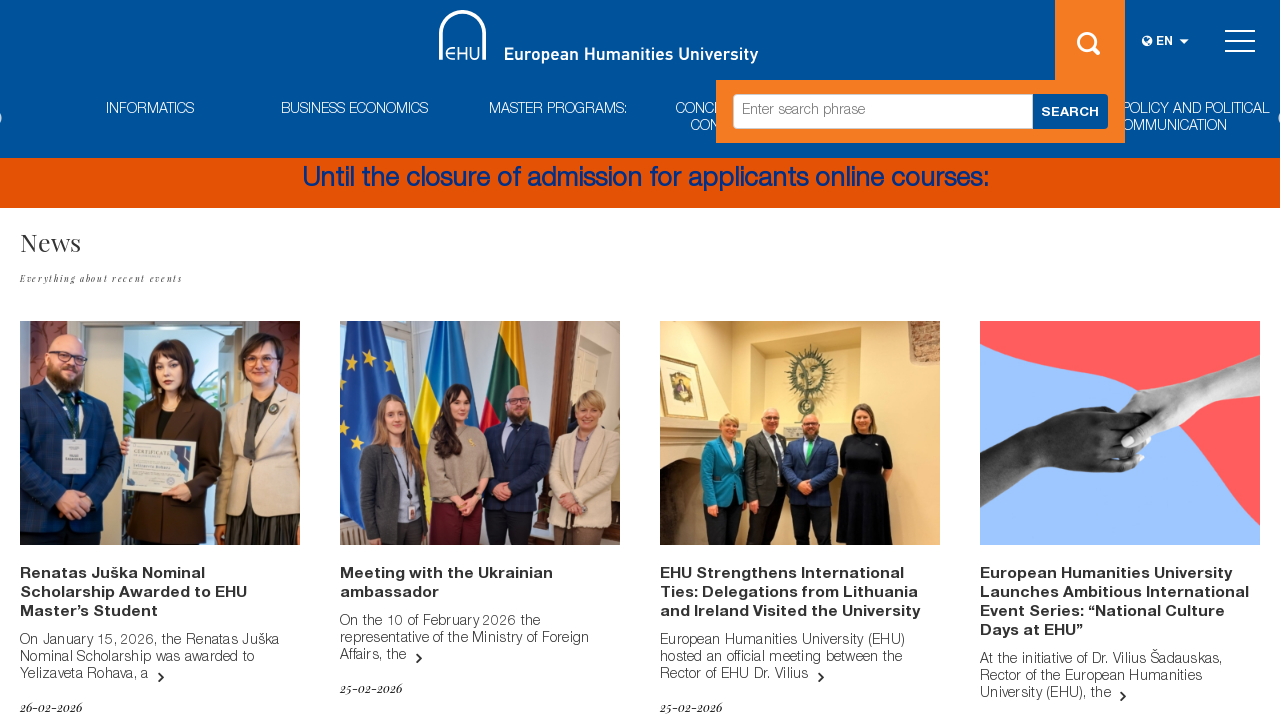

Filled search box with query 'study programs' on input[name='s']
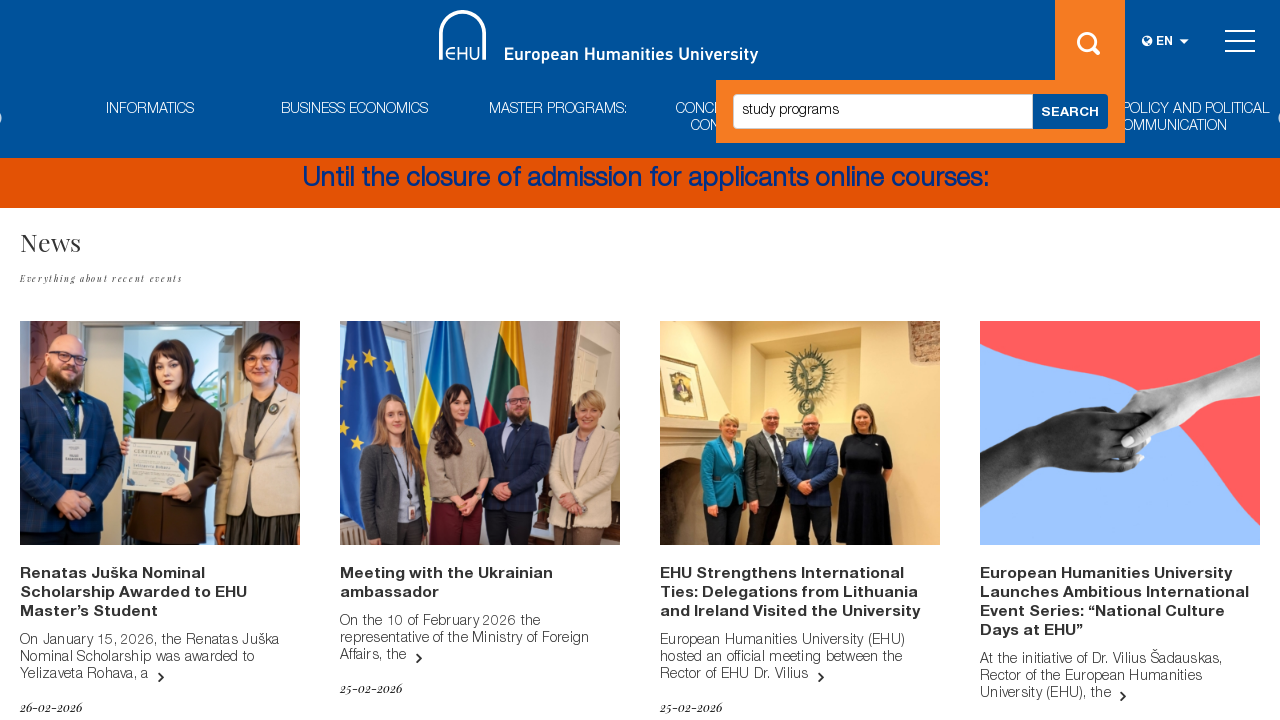

Pressed Enter to submit search query on input[name='s']
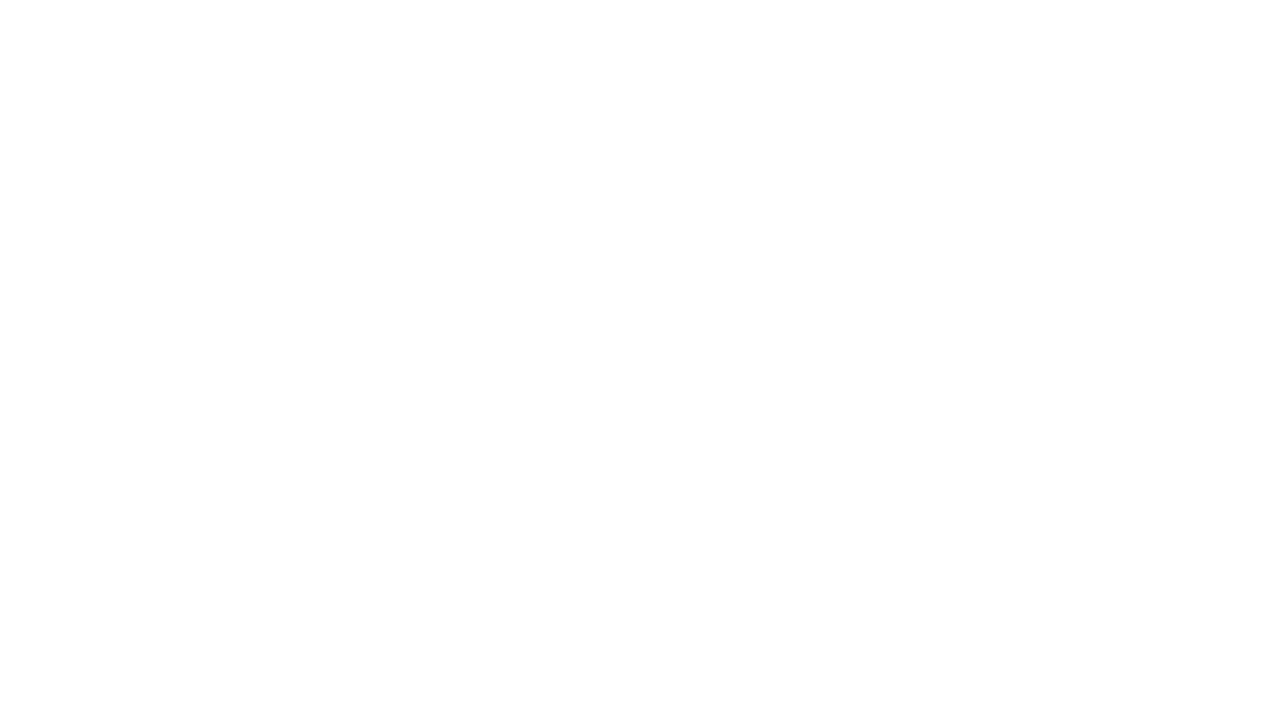

Search results loaded - result count element is visible
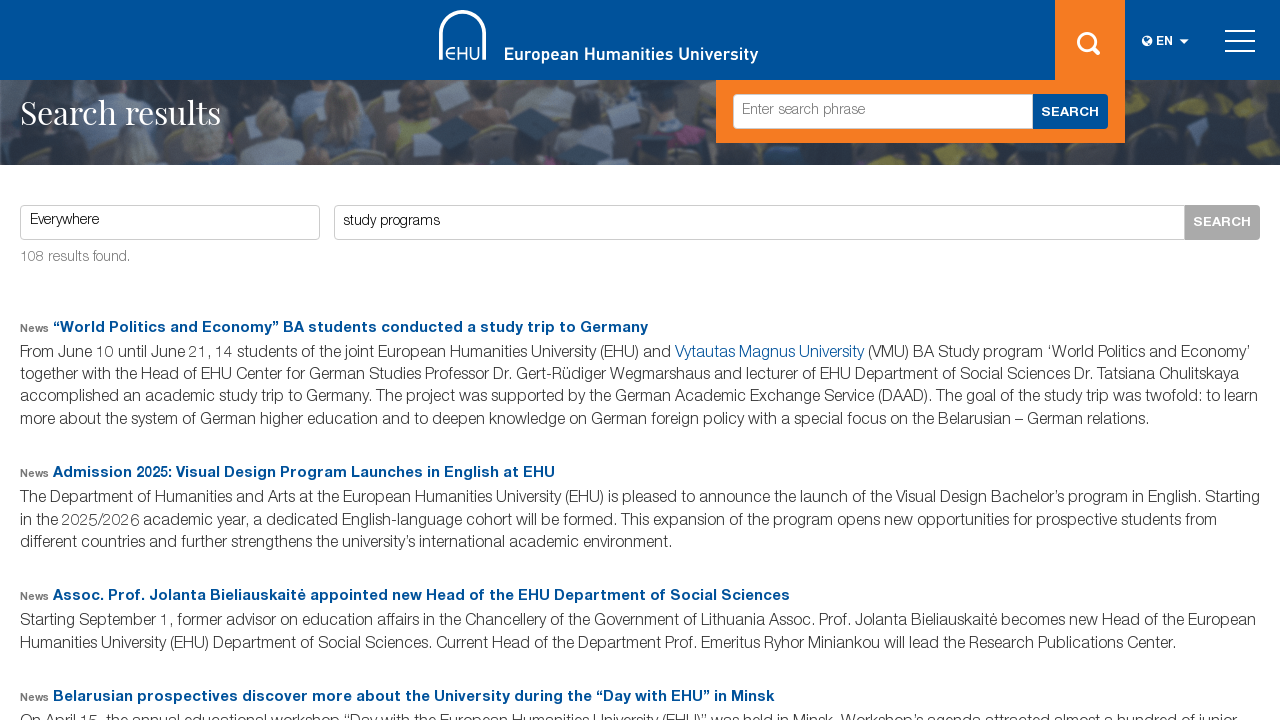

Verified URL contains search query '/?s=study+programs'
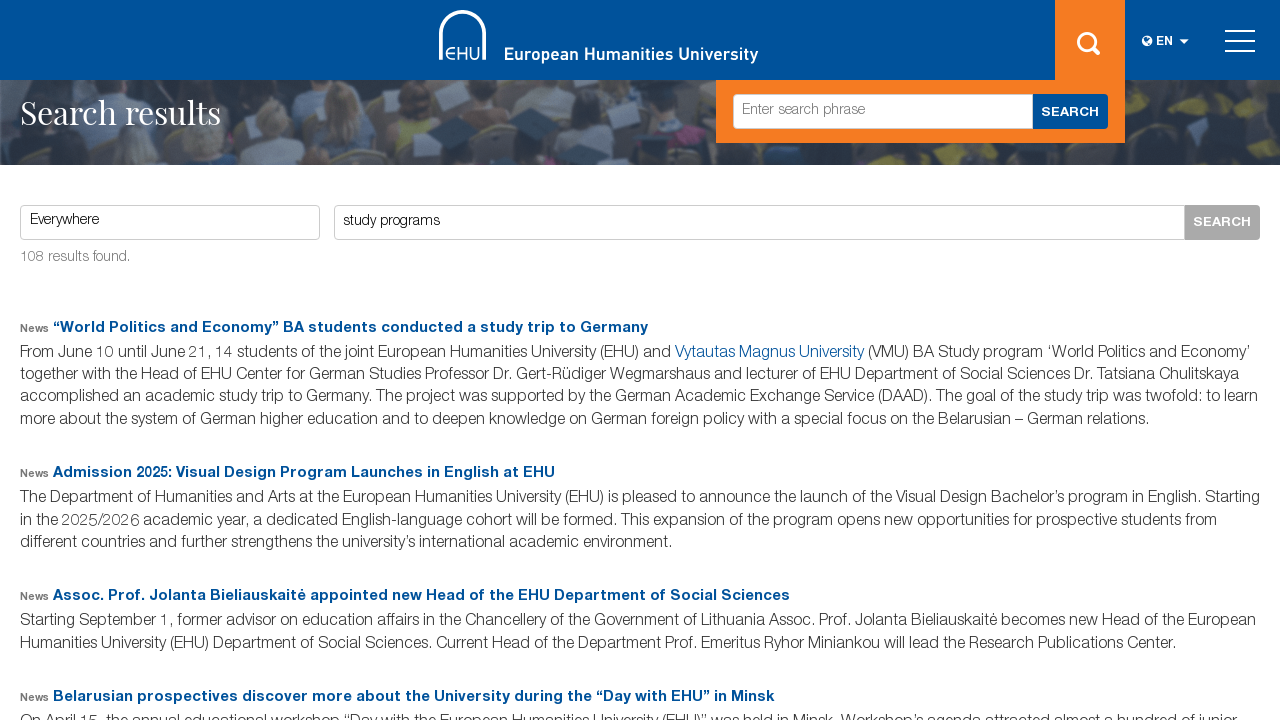

Verified search results are not empty - results found for 'study programs'
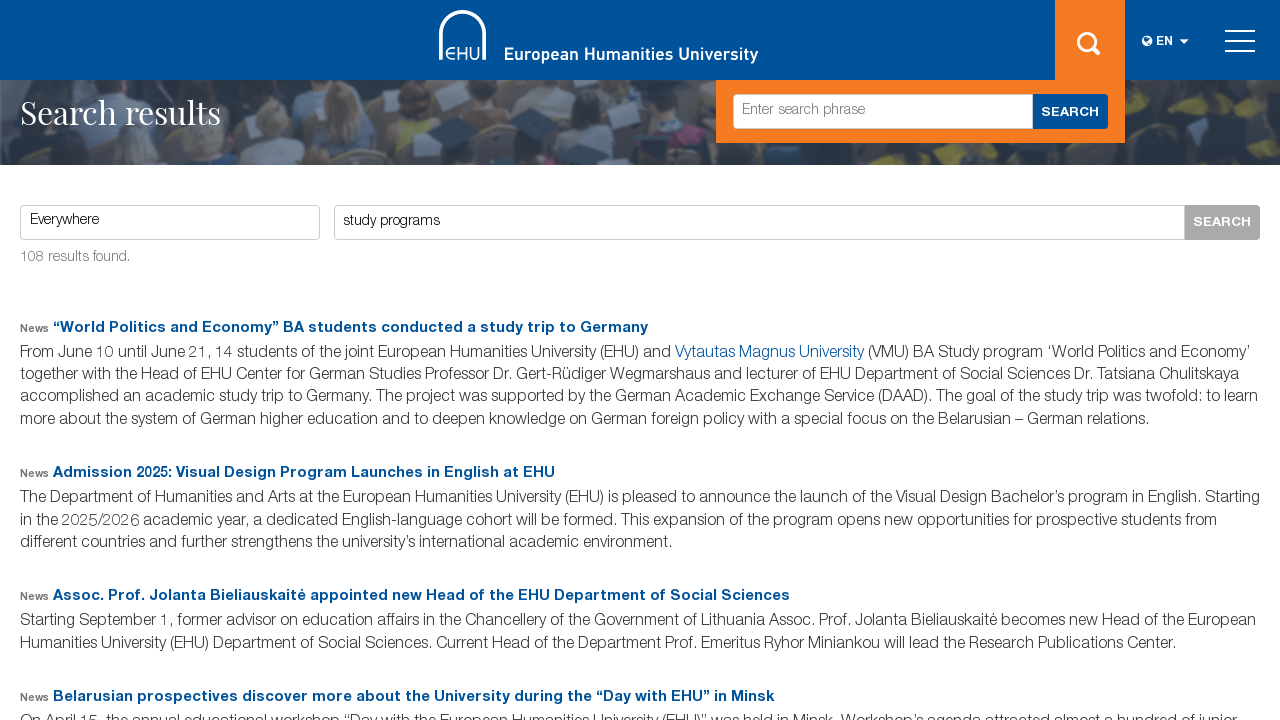

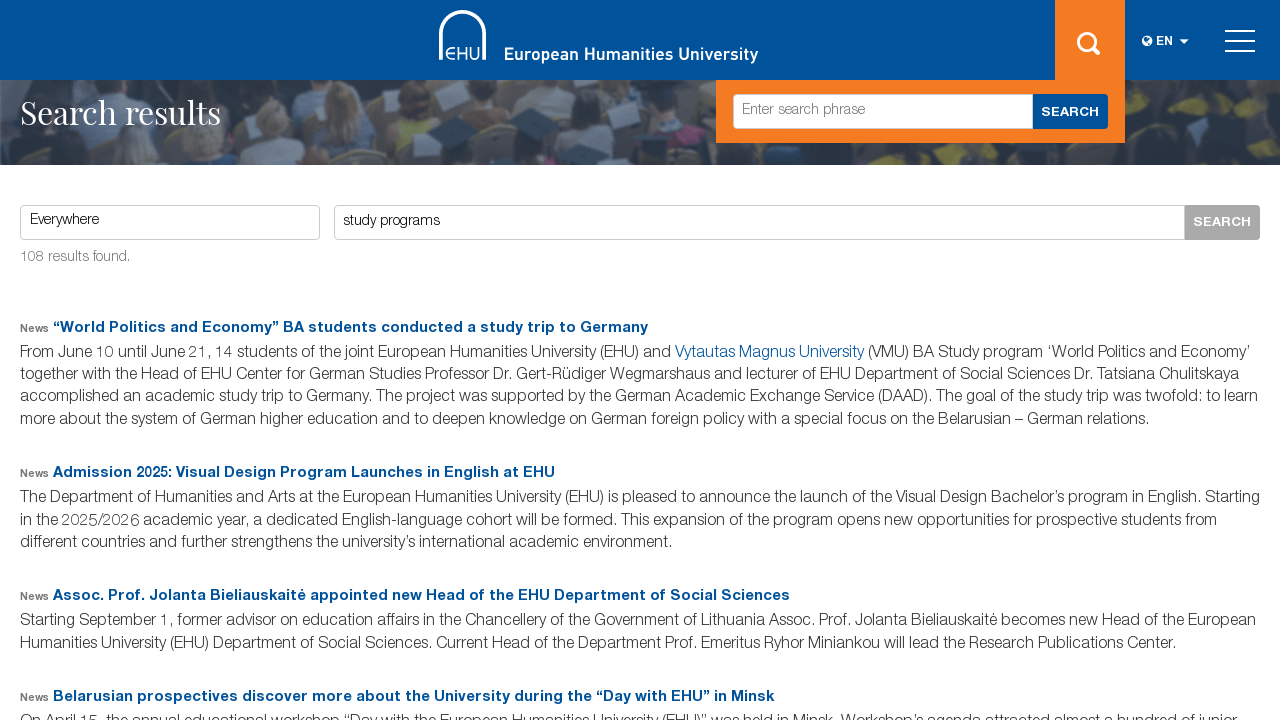